Tests jQuery UI datepicker functionality by opening the calendar, navigating to the next month, and selecting the 15th day

Starting URL: https://jqueryui.com/datepicker/

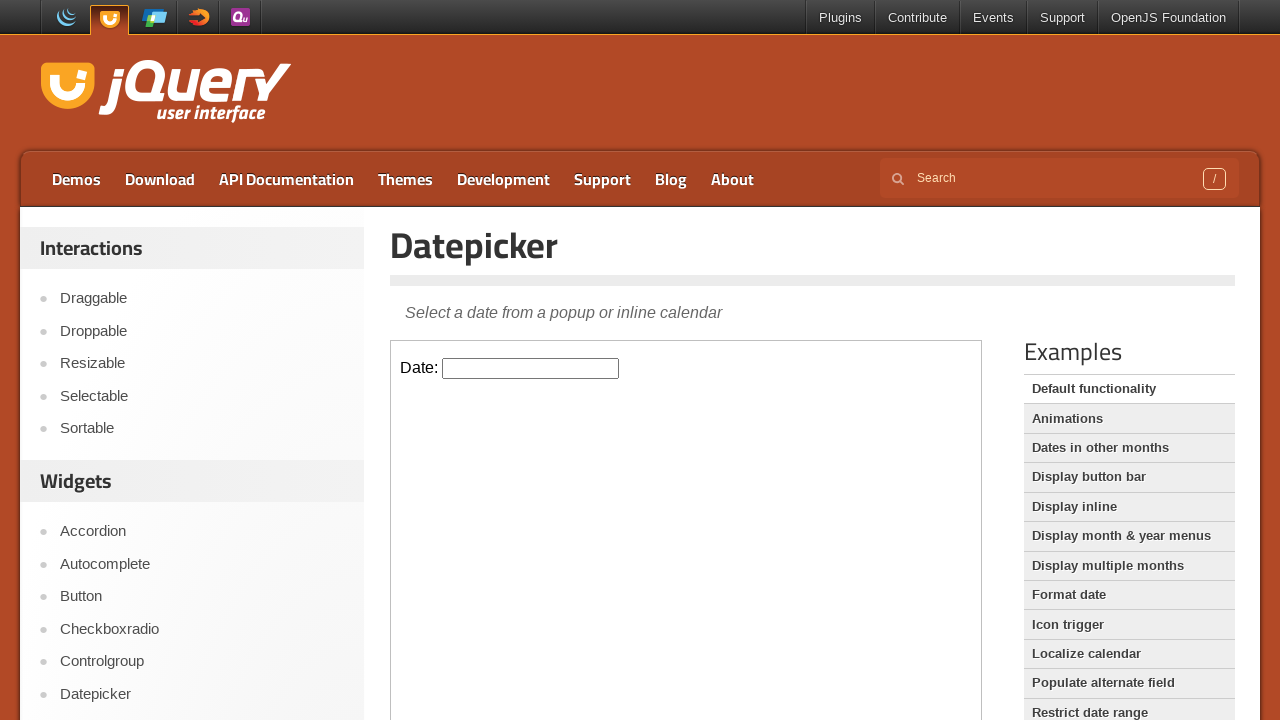

Located the iframe containing the datepicker demo
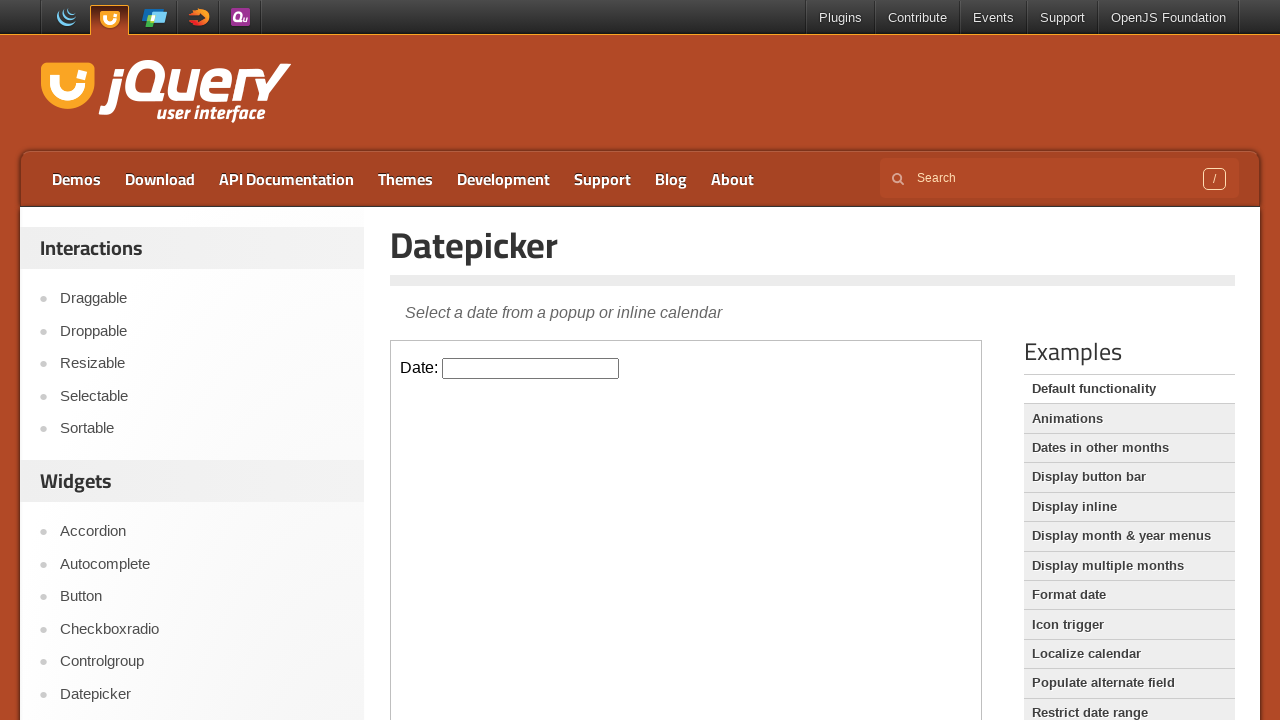

Clicked on the datepicker input field to open the calendar at (531, 368) on iframe >> nth=0 >> internal:control=enter-frame >> #datepicker
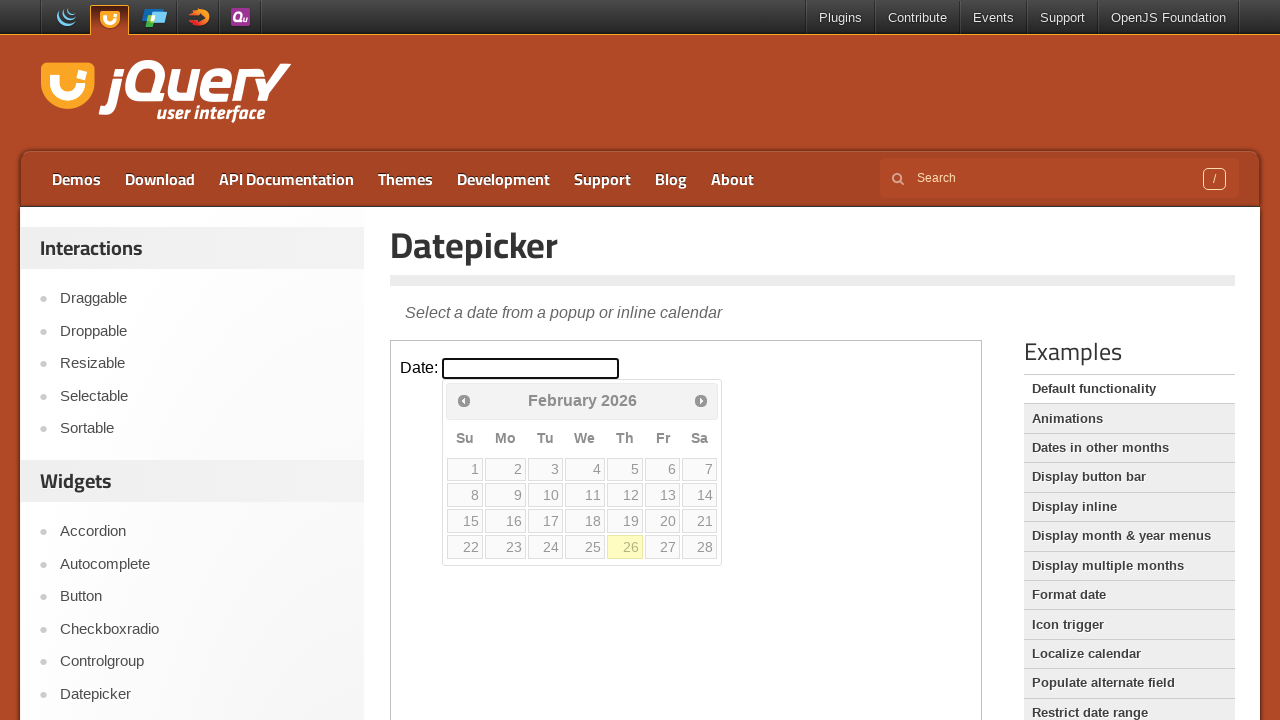

Clicked the next month navigation button at (701, 400) on iframe >> nth=0 >> internal:control=enter-frame >> a[title='Next']
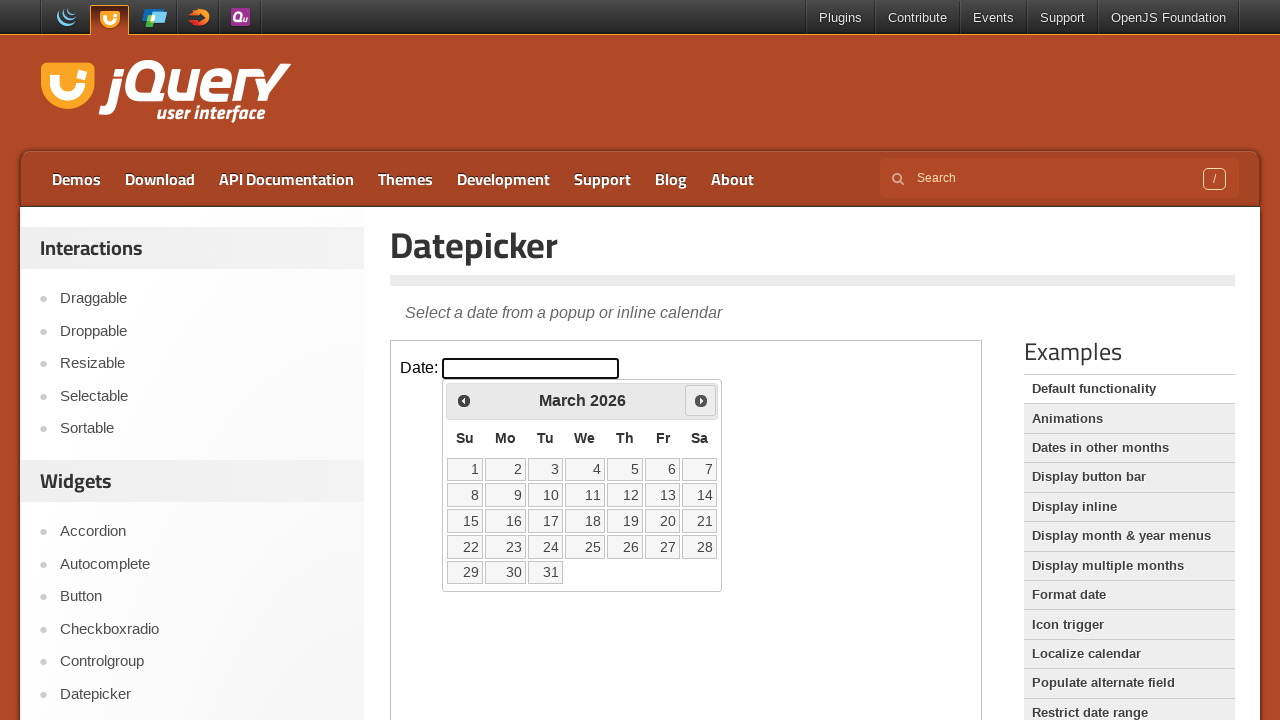

Selected the 15th day of the month at (465, 521) on iframe >> nth=0 >> internal:control=enter-frame >> a:text('15')
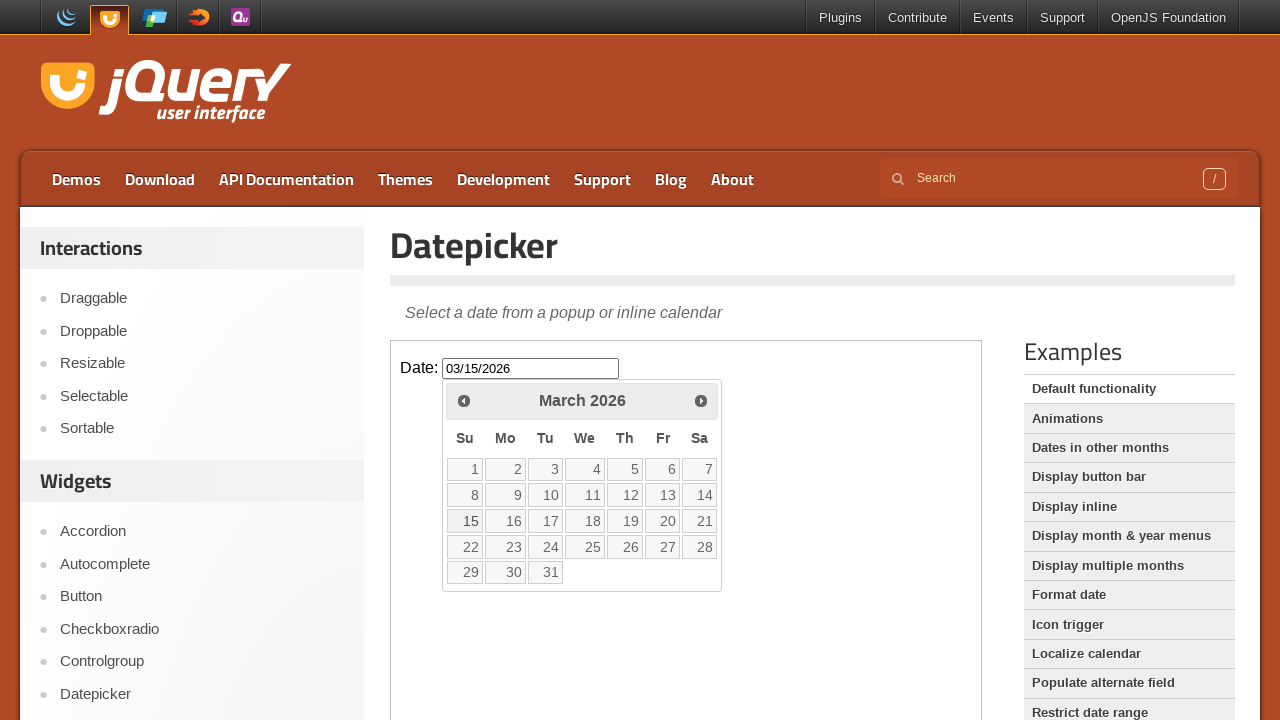

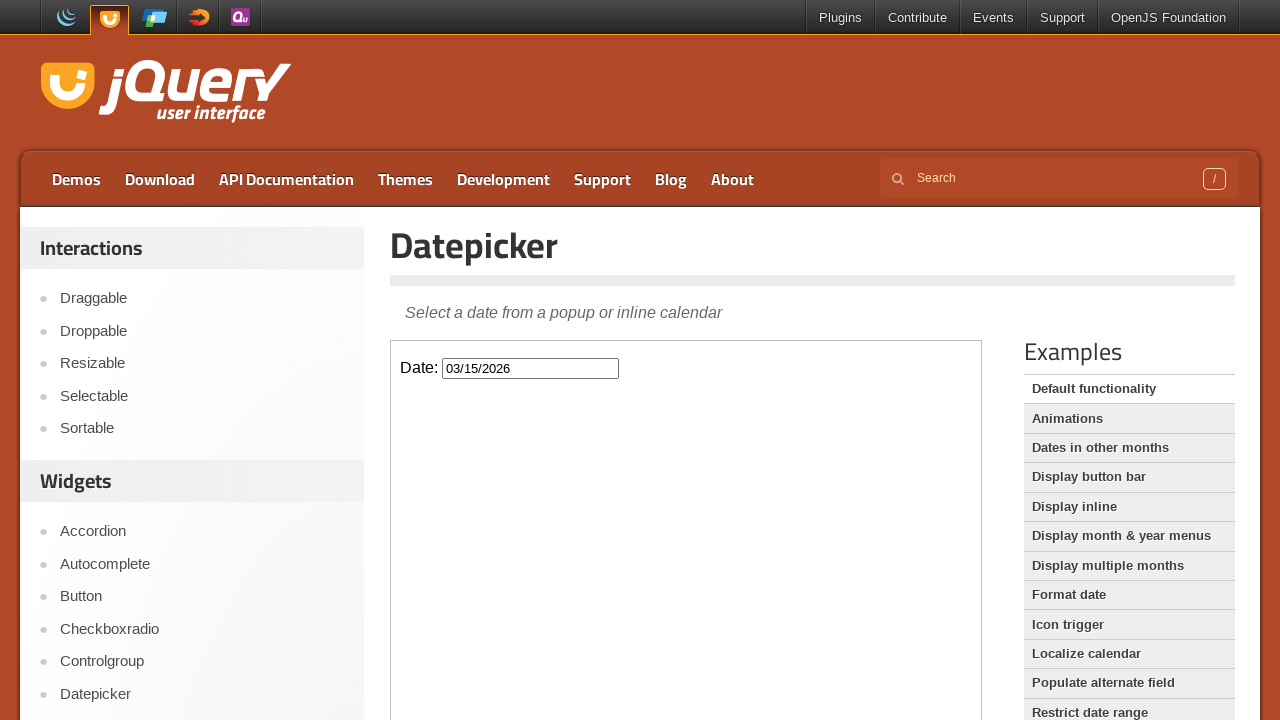